Tests mouse hover functionality by hovering over an element and clicking on a submenu item that appears

Starting URL: https://rahulshettyacademy.com/AutomationPractice/

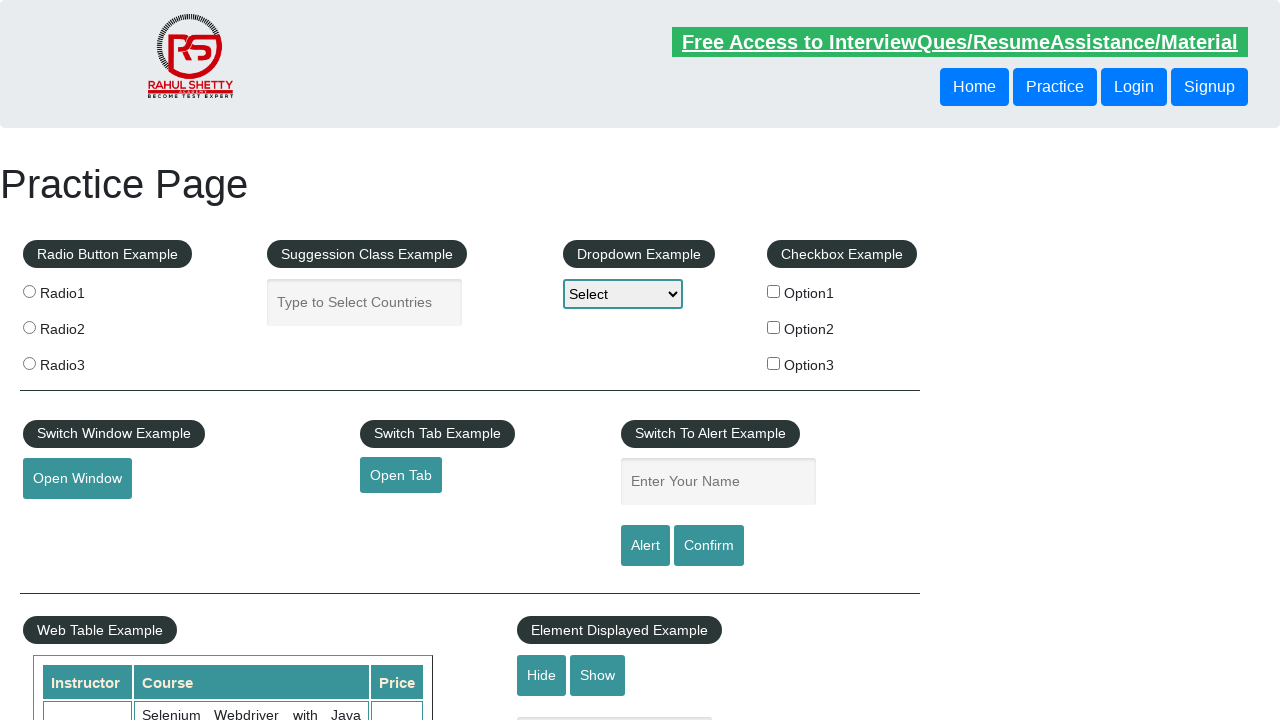

Hovered over mousehover element to reveal submenu at (83, 361) on #mousehover
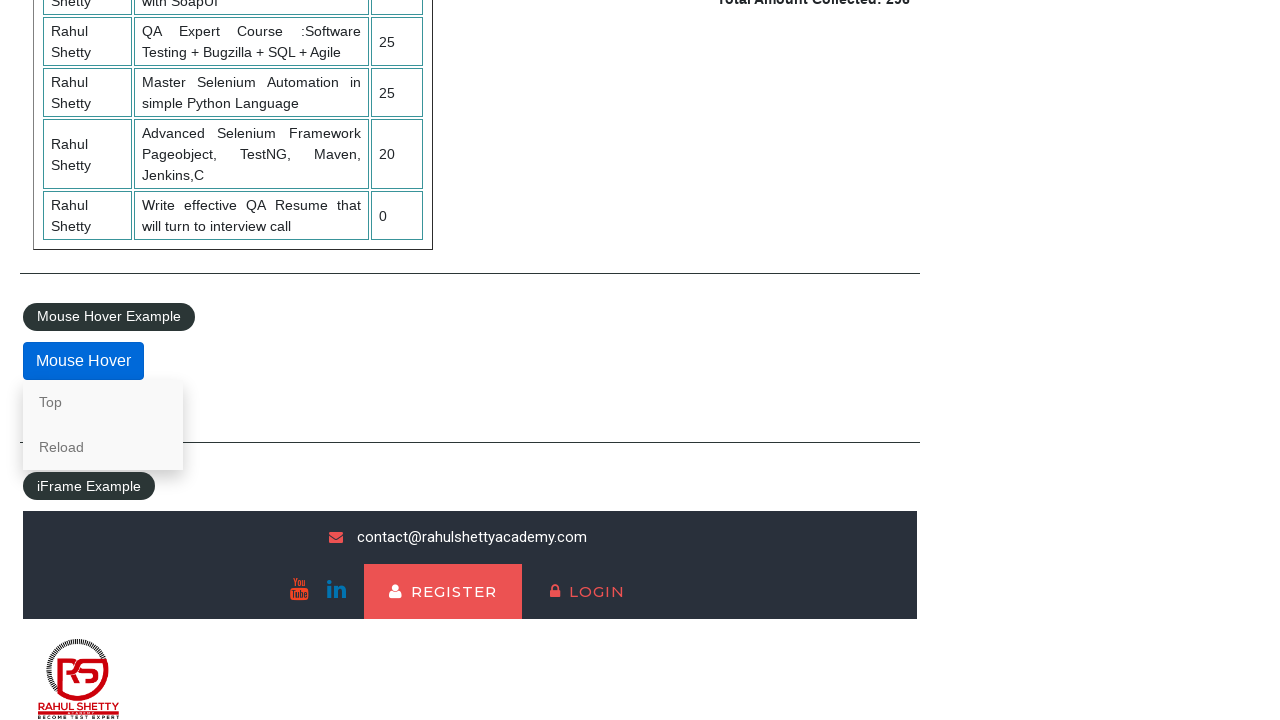

Clicked on Reload link from hover submenu at (103, 447) on a:text('Reload')
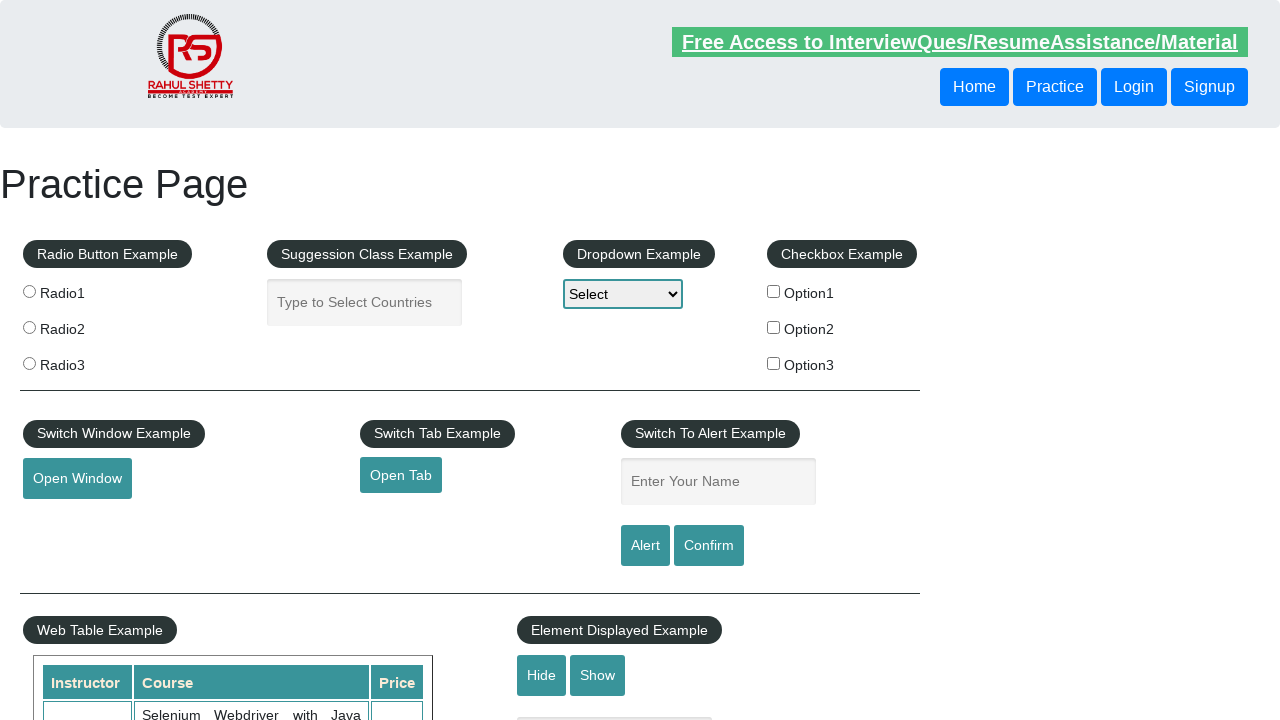

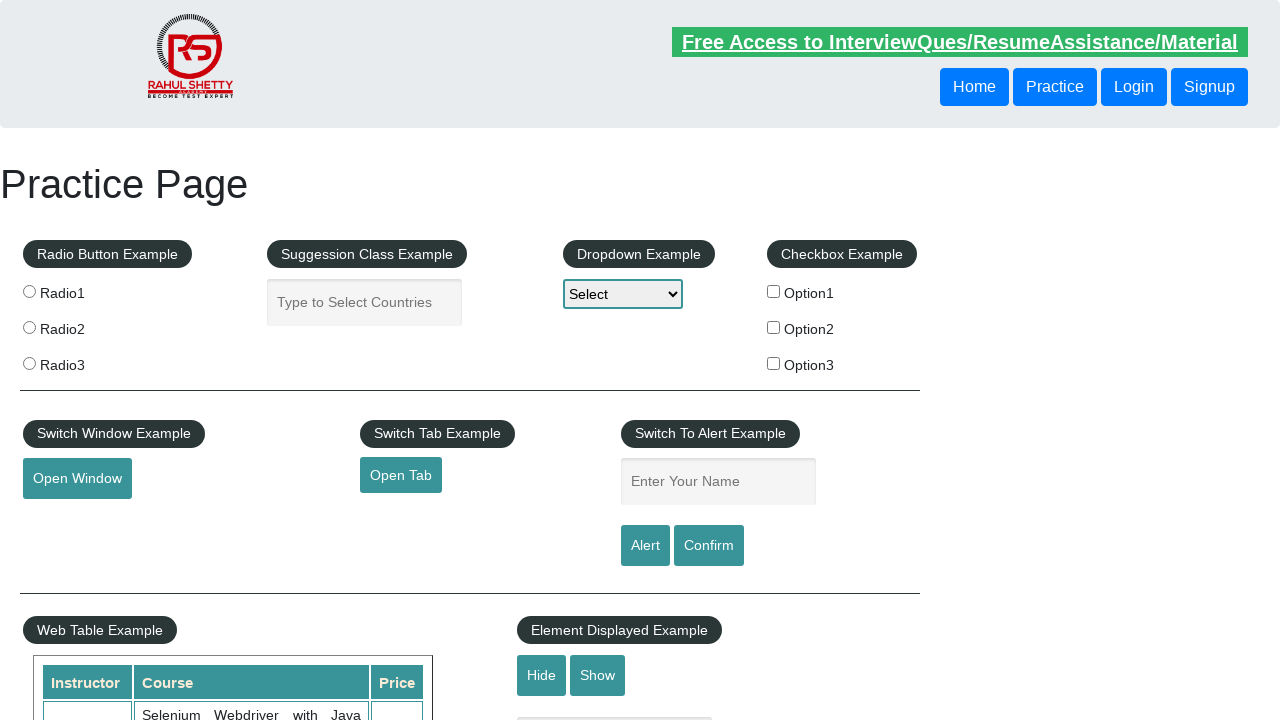